Tests the progress bar widget functionality by navigating to the Widgets section, starting the progress bar, waiting for it to complete, then resetting it and verifying it returns to 0%.

Starting URL: https://demoqa.com/

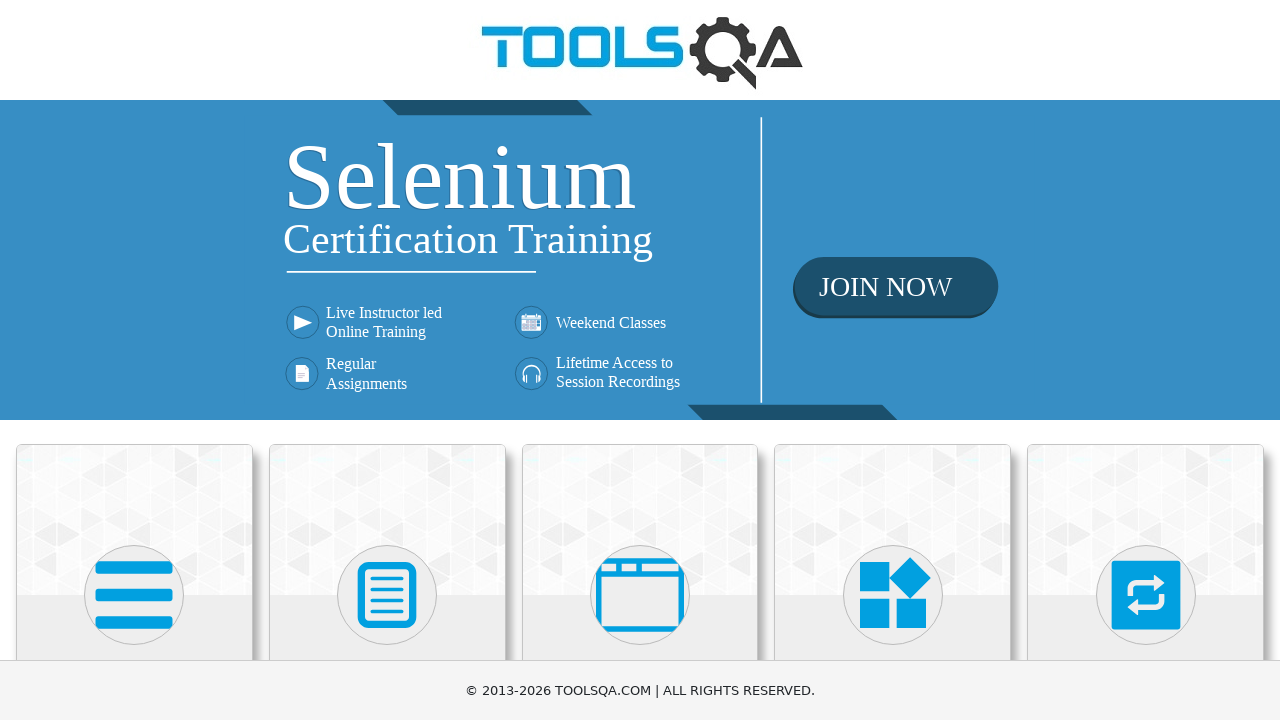

Clicked on Widgets card at (893, 360) on xpath=//h5[text()='Widgets']
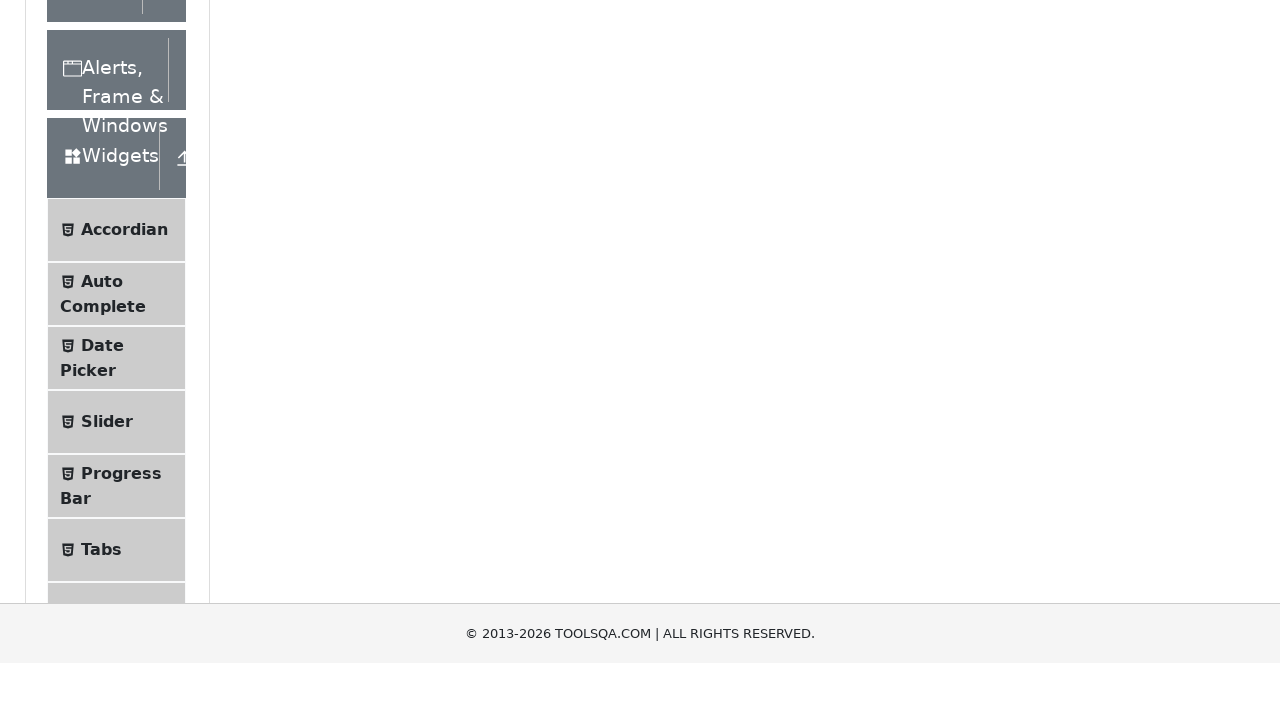

Clicked on Progress Bar menu item at (121, 348) on xpath=//span[text()='Progress Bar']
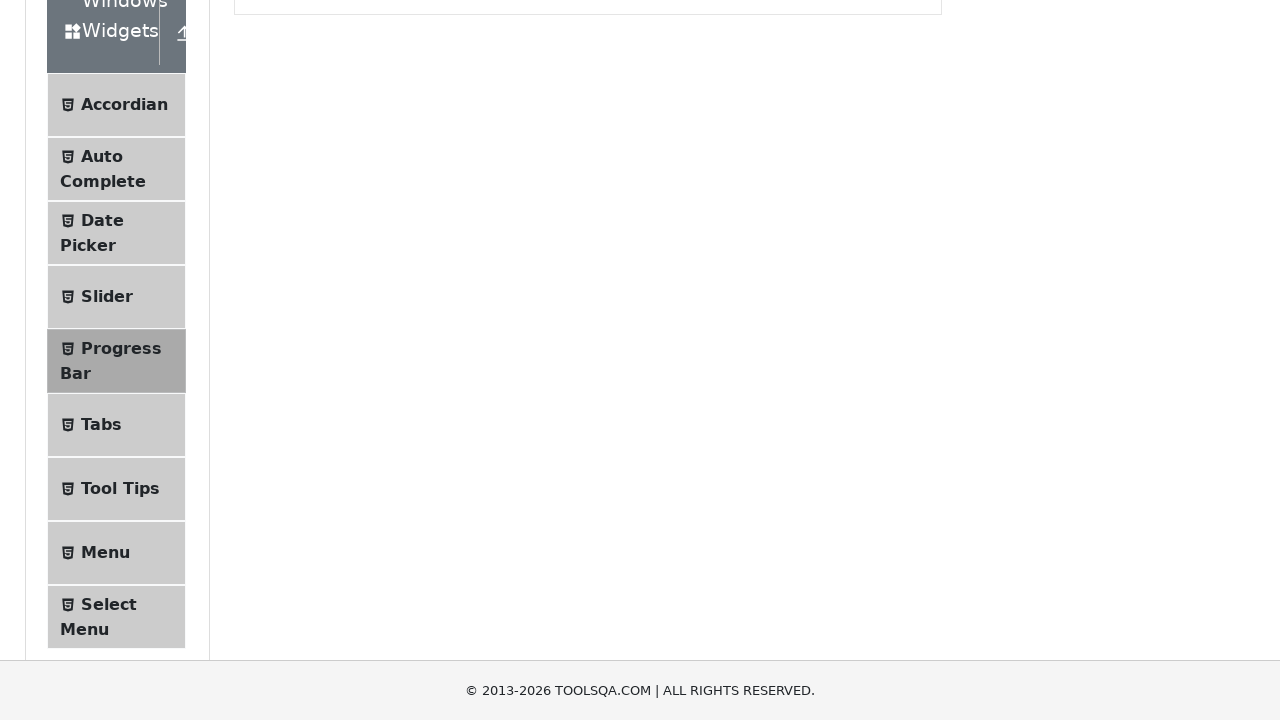

Clicked Start button to begin progress bar at (266, 314) on #startStopButton
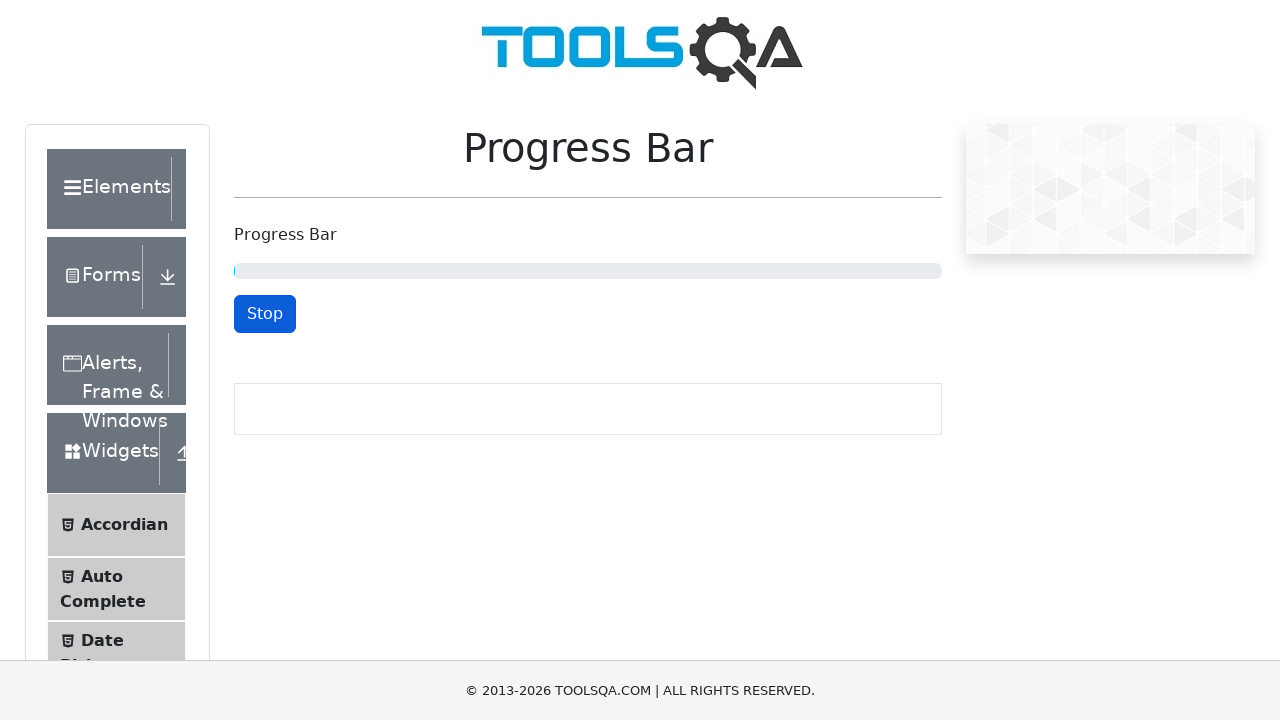

Progress bar completed to 100% and Reset button appeared
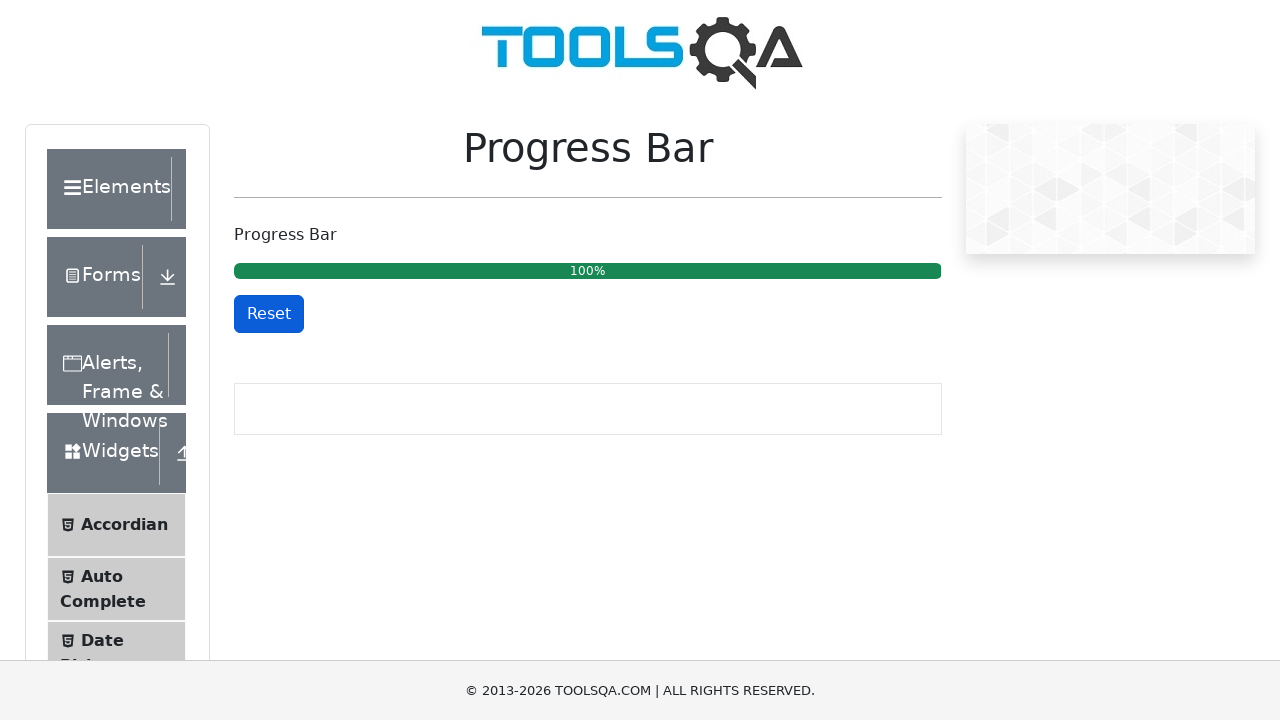

Clicked Reset button to reset progress bar at (269, 314) on #resetButton
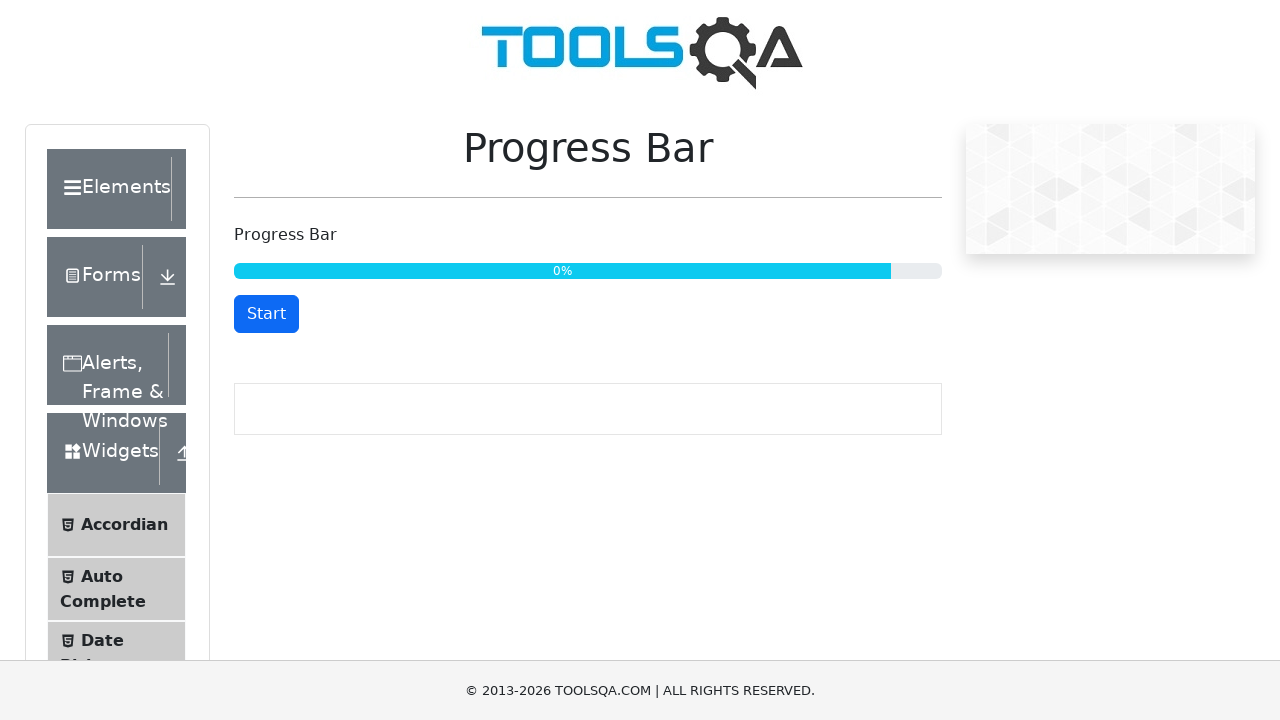

Progress bar reset to 0% verified
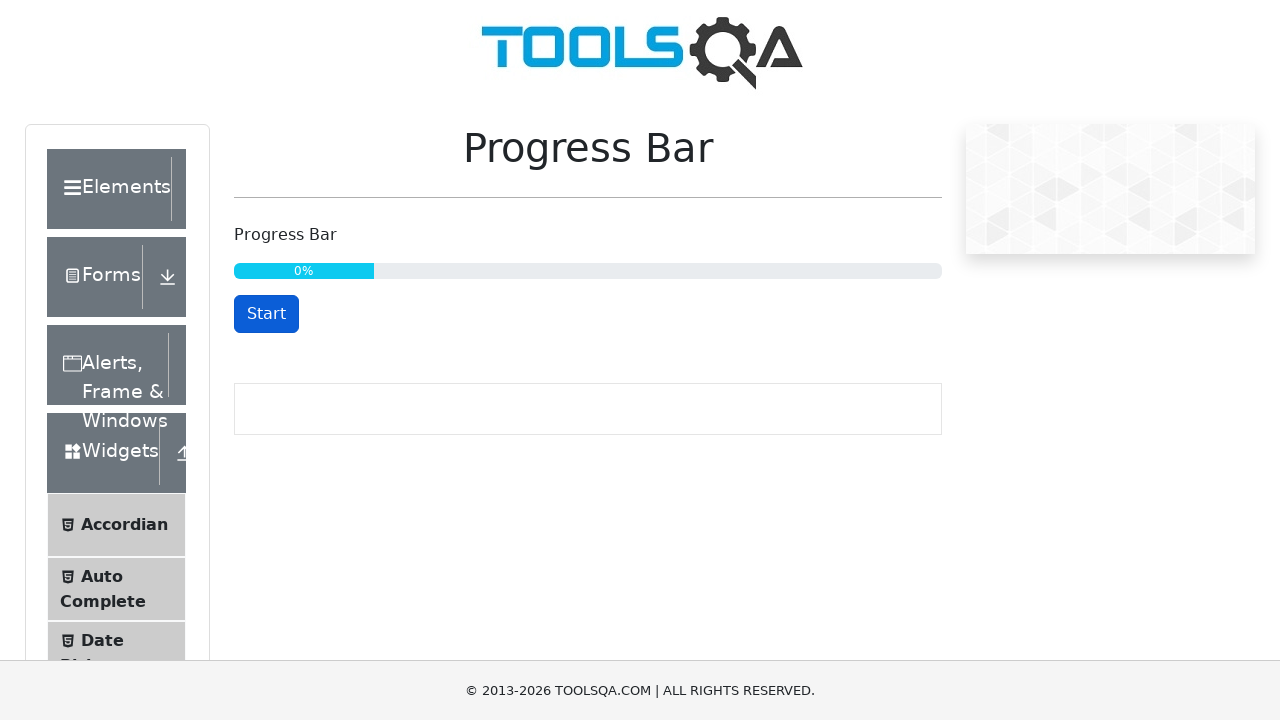

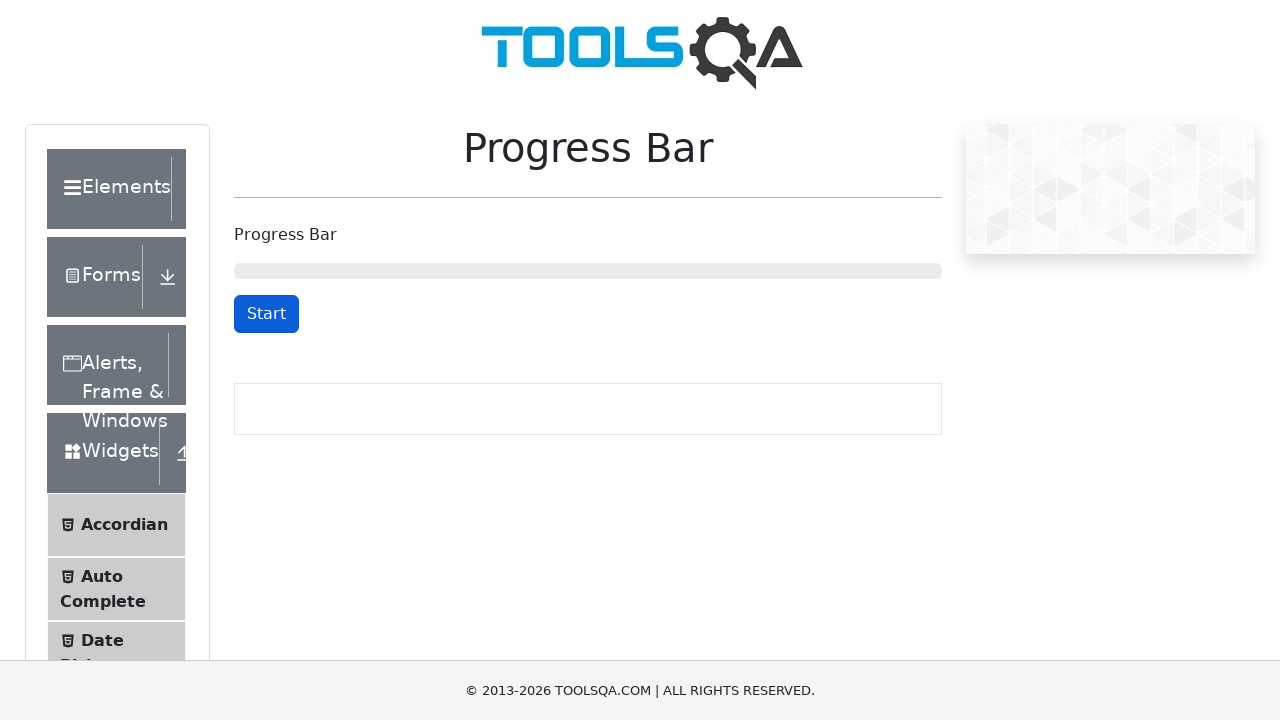